Tests the text box form on DemoQA by filling in the username and email fields with generated random data

Starting URL: https://demoqa.com/text-box

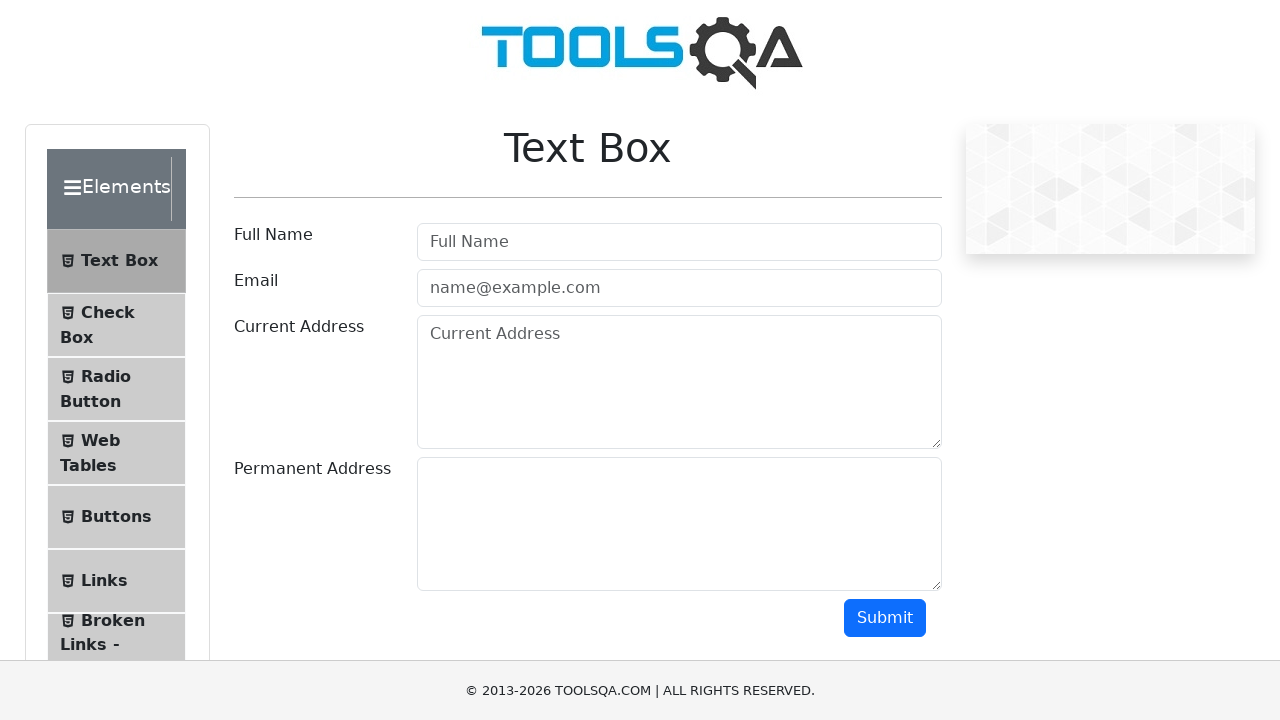

Filled username field with 'Marcus' on #userName
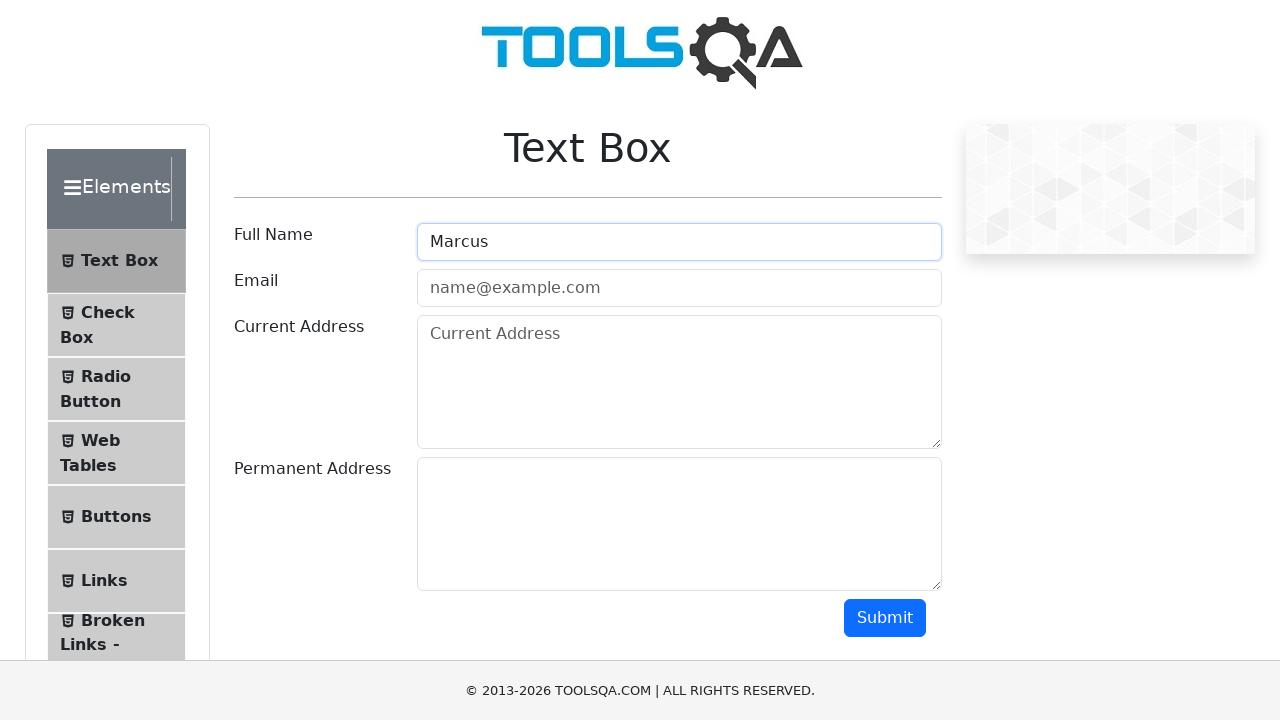

Filled email field with 'marcus.johnson@example.com' on #userEmail
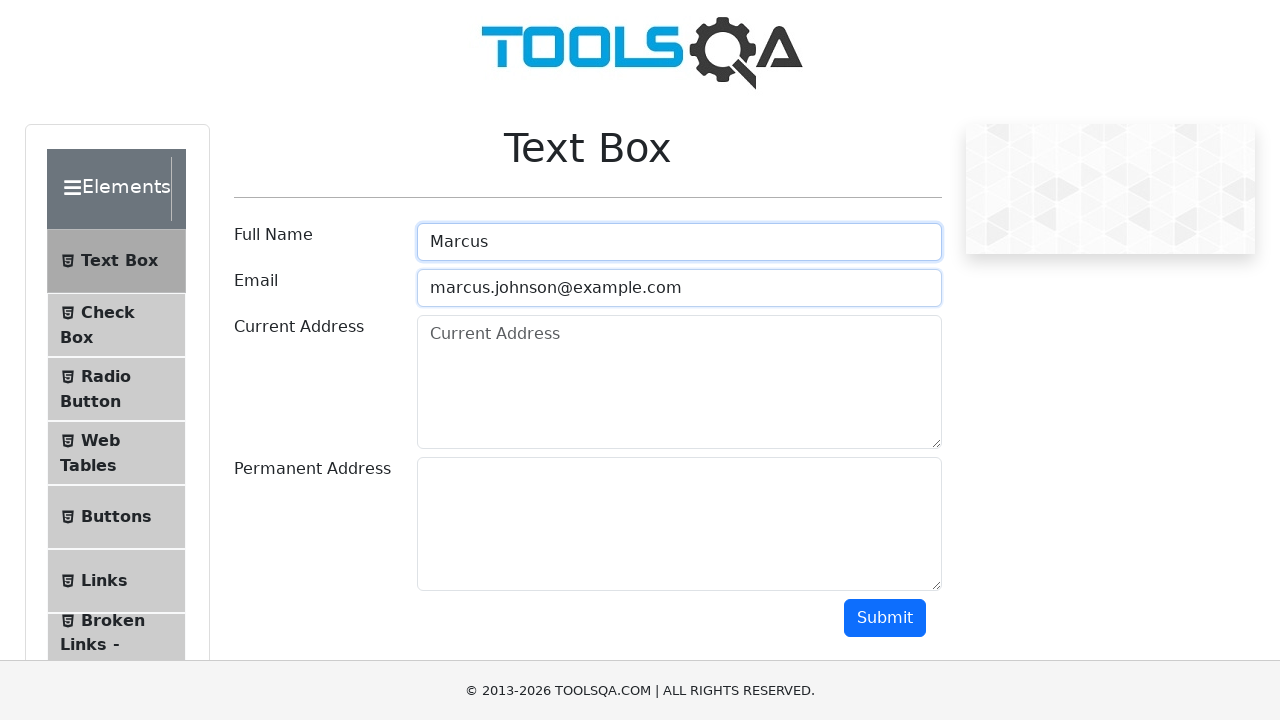

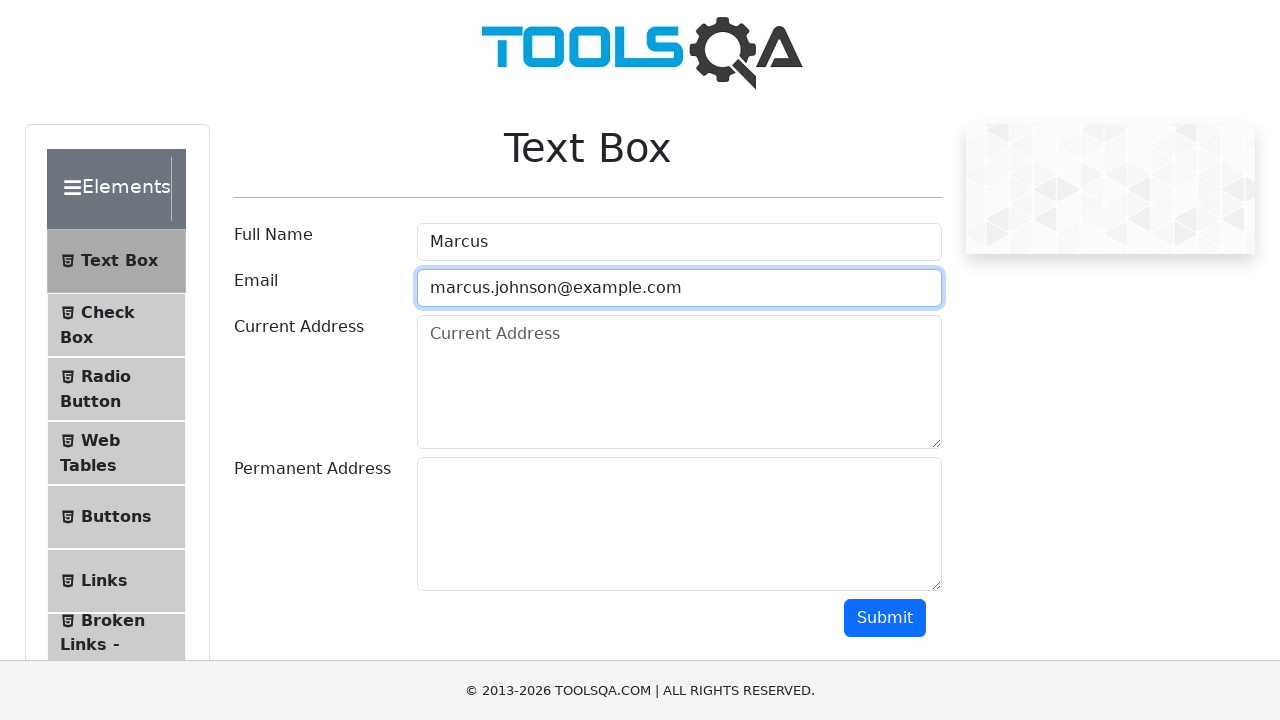